Navigates to BrowserStack homepage and verifies the page title contains "BrowserStack"

Starting URL: https://www.browserstack.com/

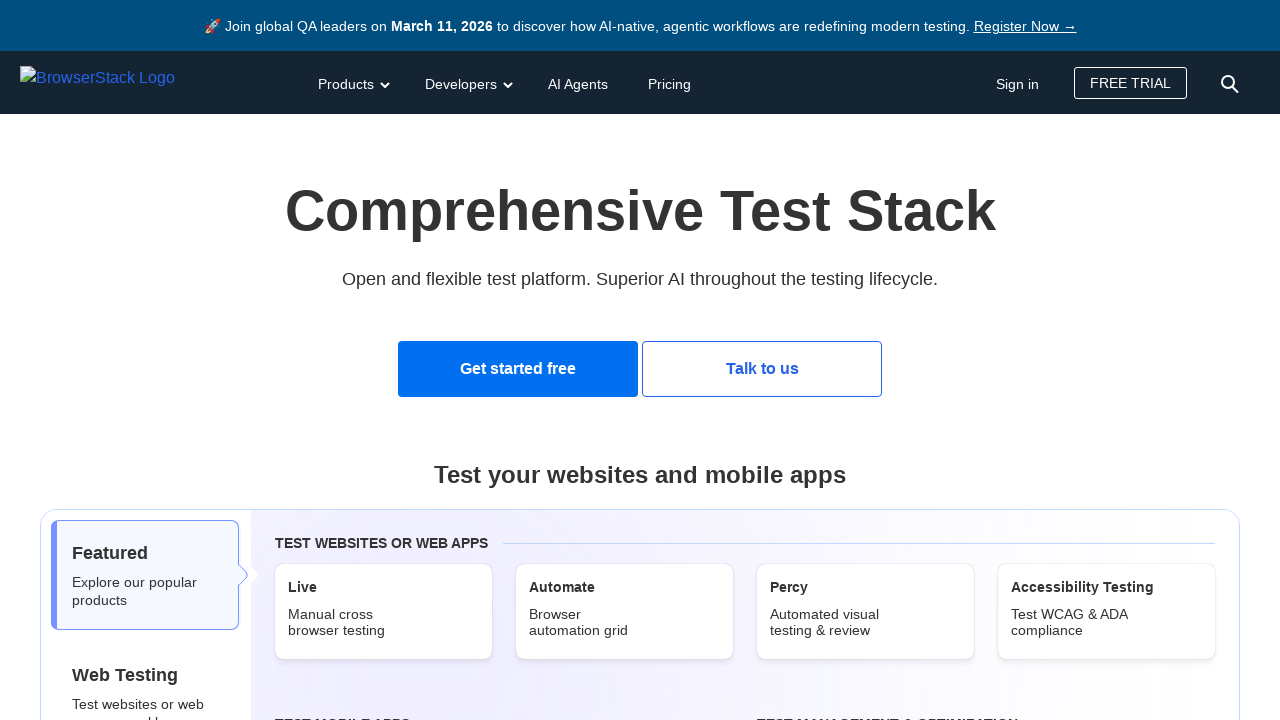

Navigated to BrowserStack homepage
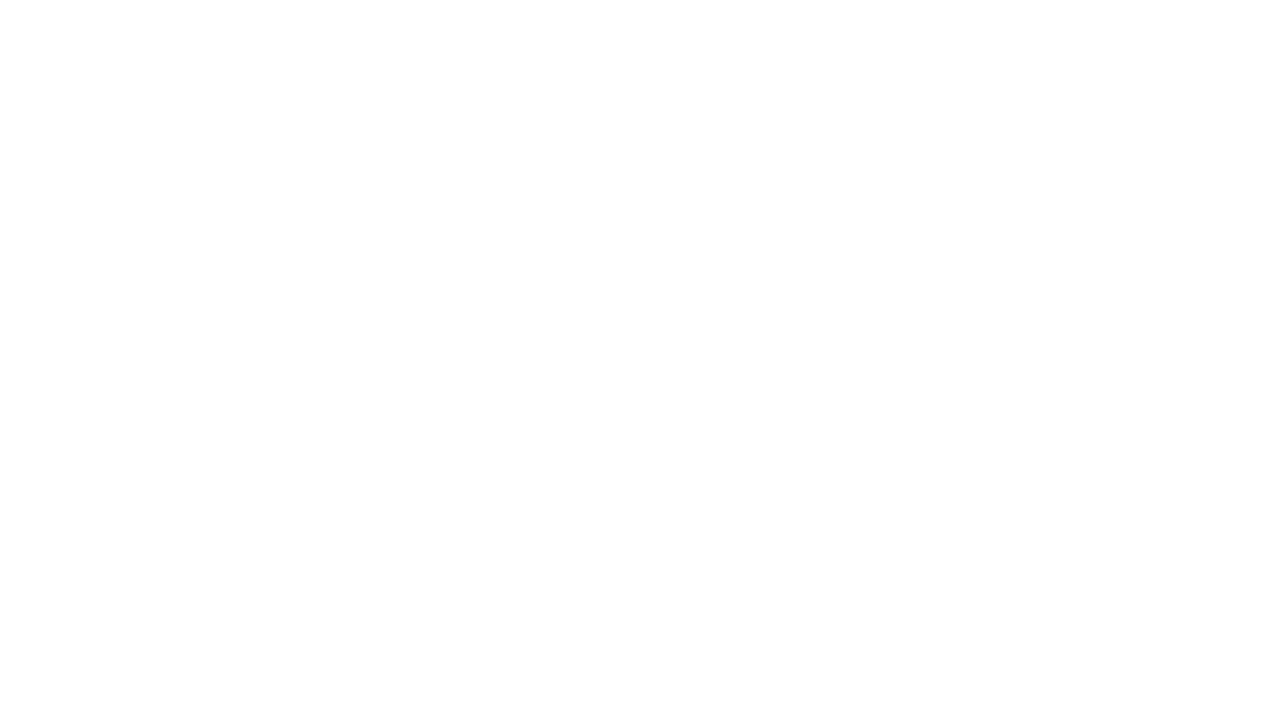

Verified page title contains 'BrowserStack'
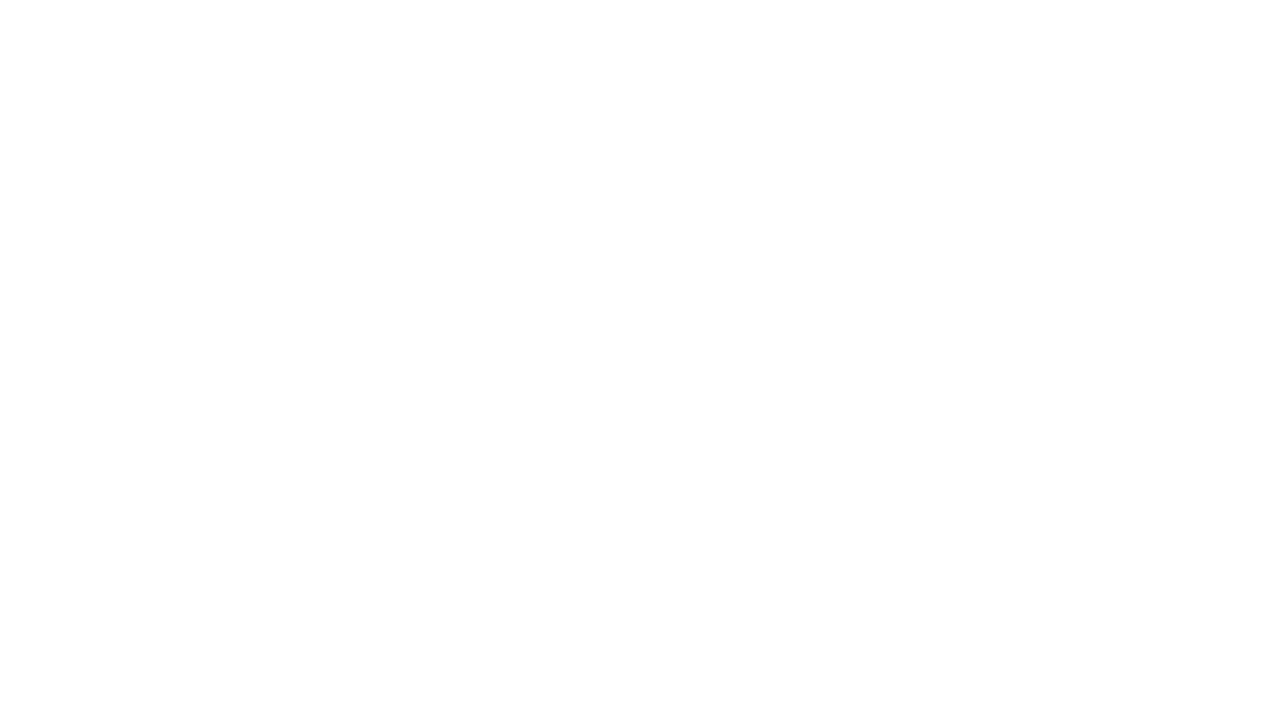

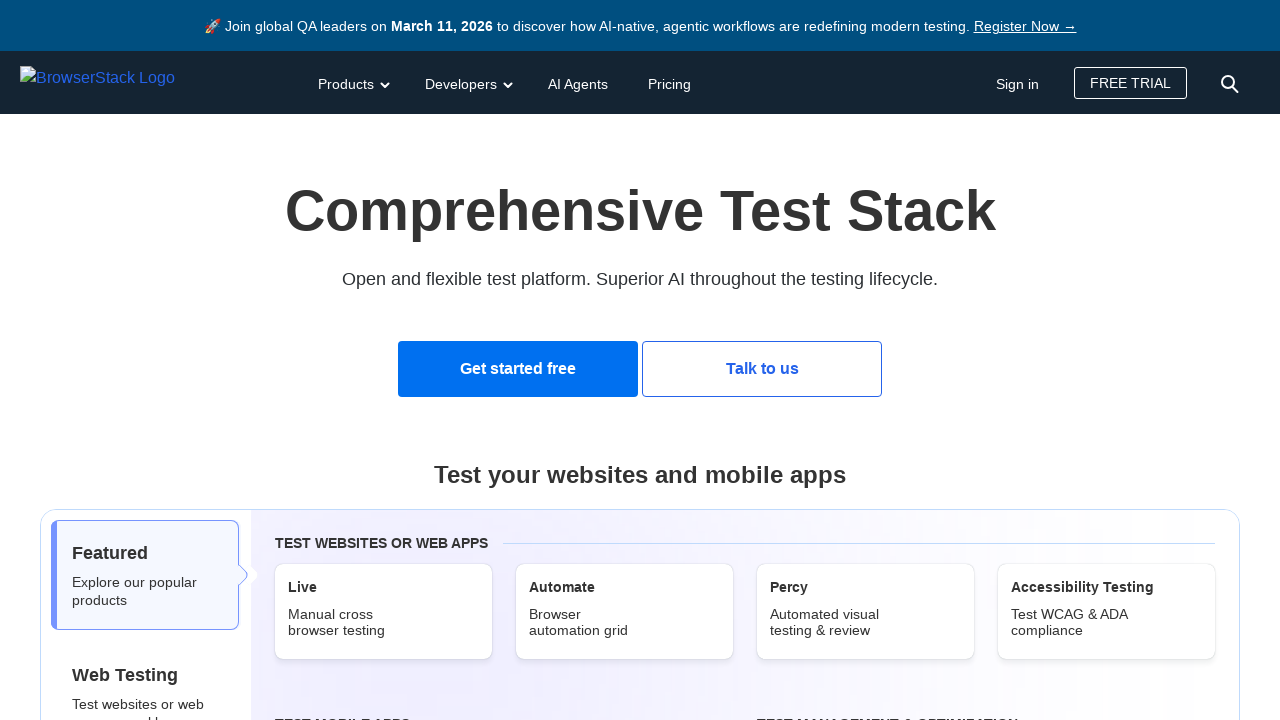